Tests accordion functionality by clicking on accordion headers to expand and collapse them

Starting URL: https://www.automationtesting.co.uk/accordion.html

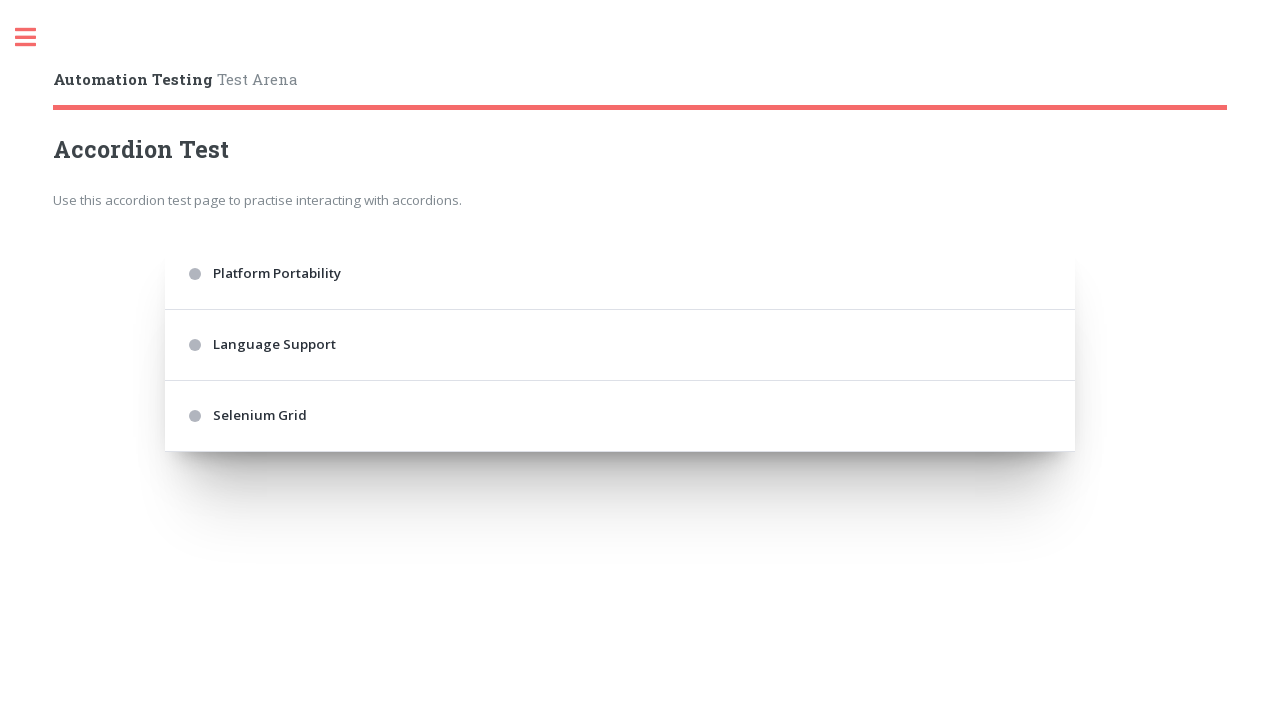

Clicked on the first accordion header to expand it at (620, 274) on xpath=//div[@class='accordion-header']
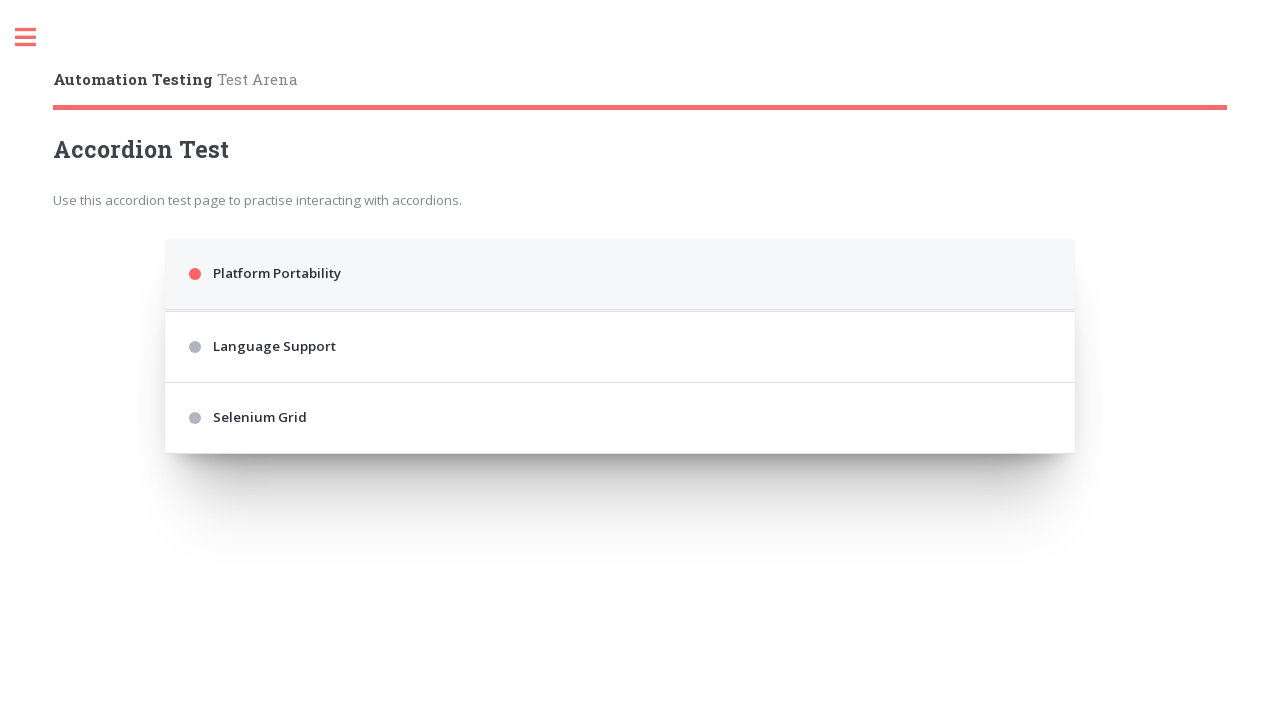

Clicked on the active accordion header to collapse it at (620, 274) on xpath=//div[@class='accordion-header active']
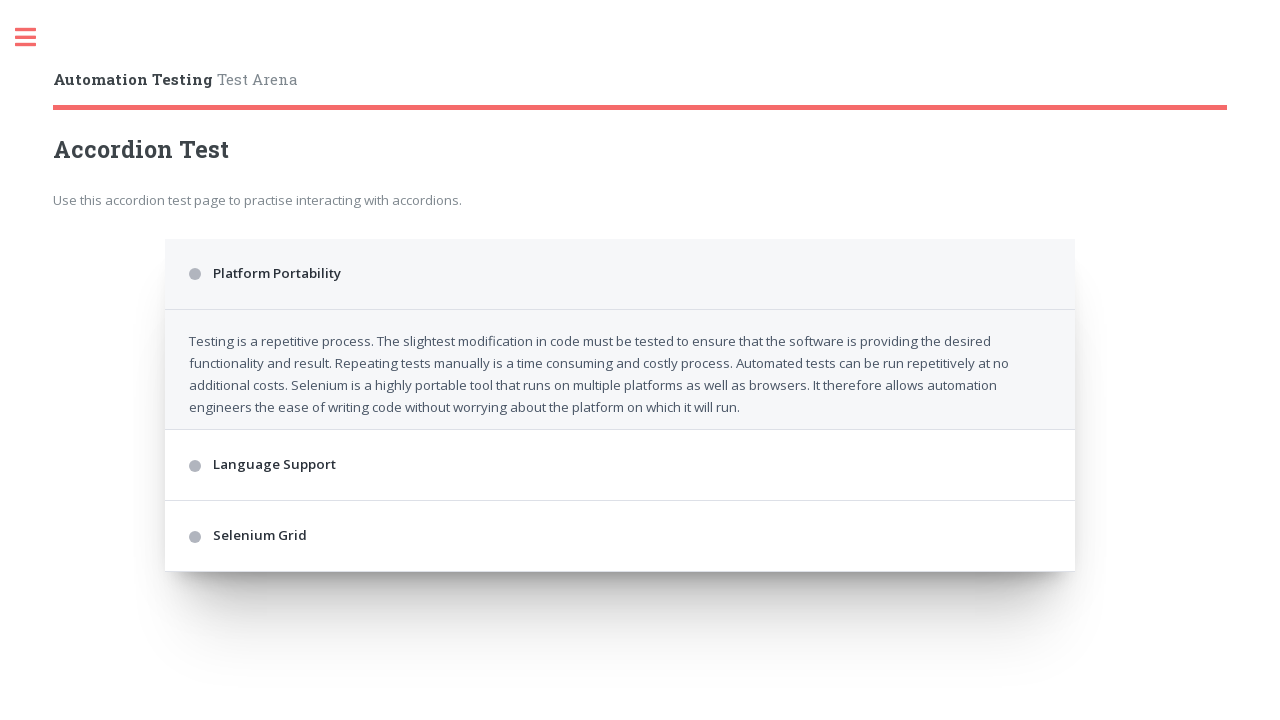

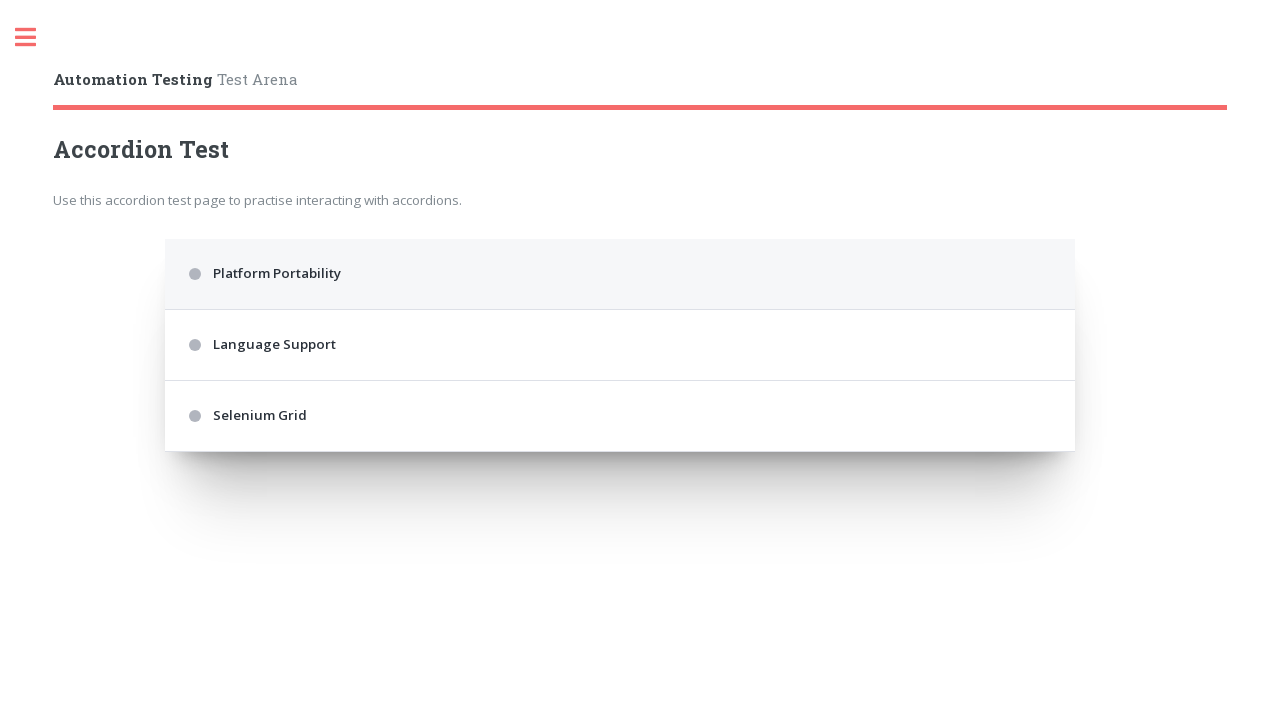